Tests the online calculator by performing multiple operations on several values and verifying the calculated result

Starting URL: https://www.online-calculator.com/full-screen-calculator/

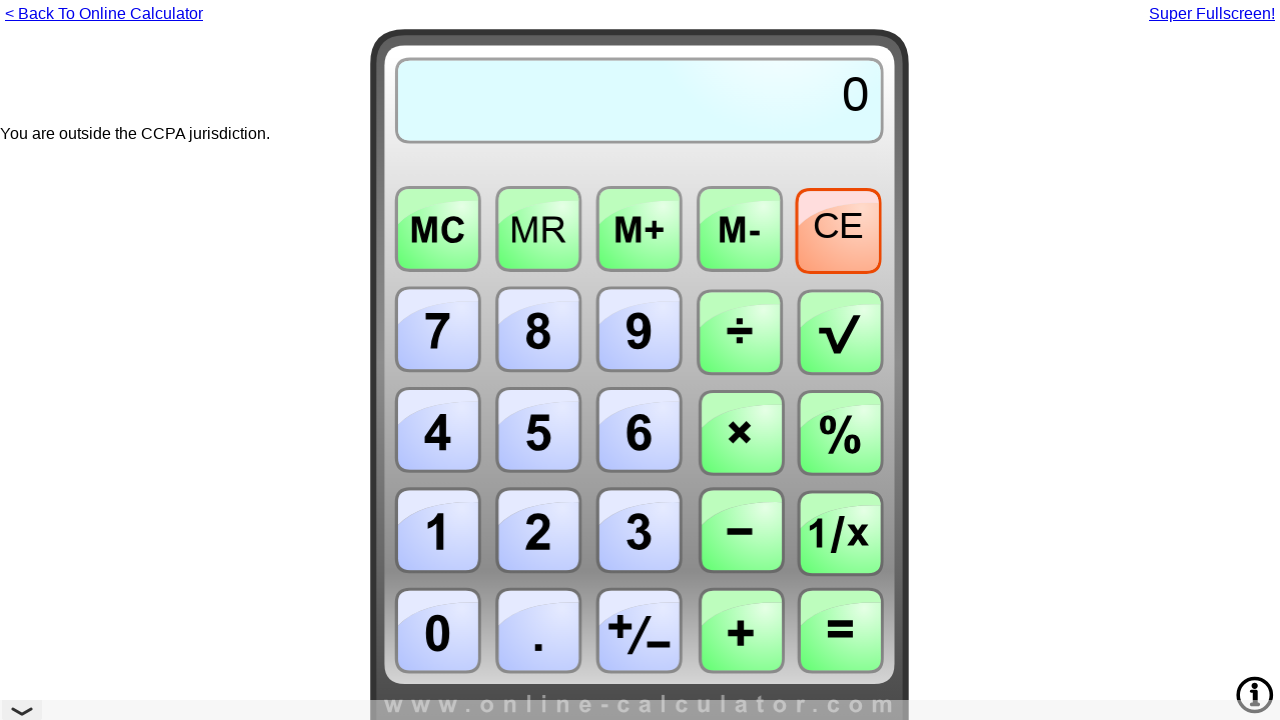

Located calculator iframe
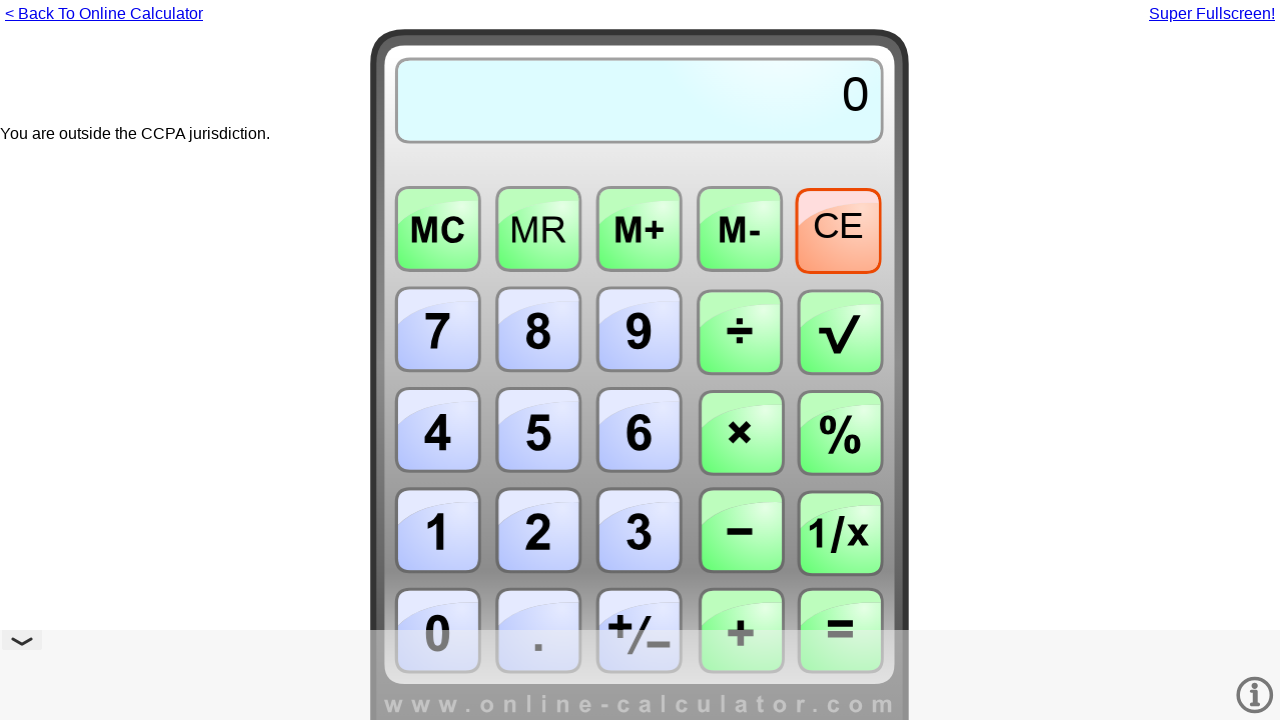

Canvas element loaded in calculator
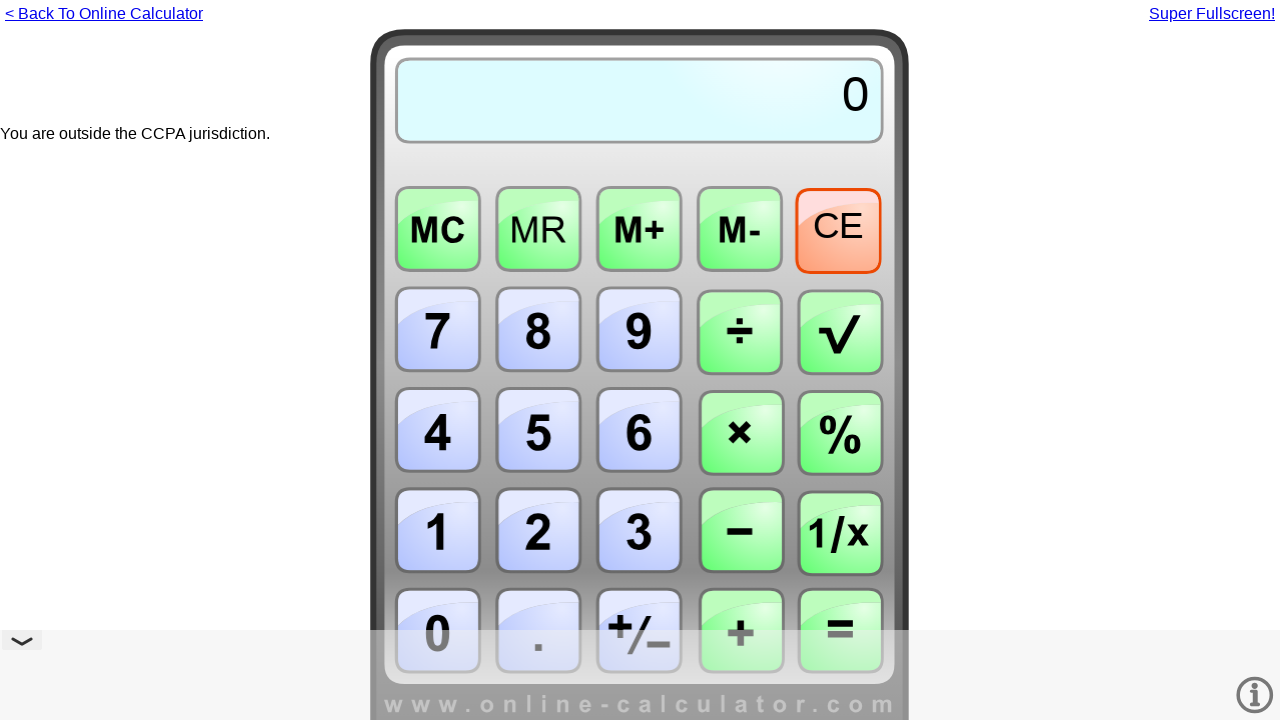

Clicked on calculator canvas at (640, 370) on #fullframe >> internal:control=enter-frame >> #canvas
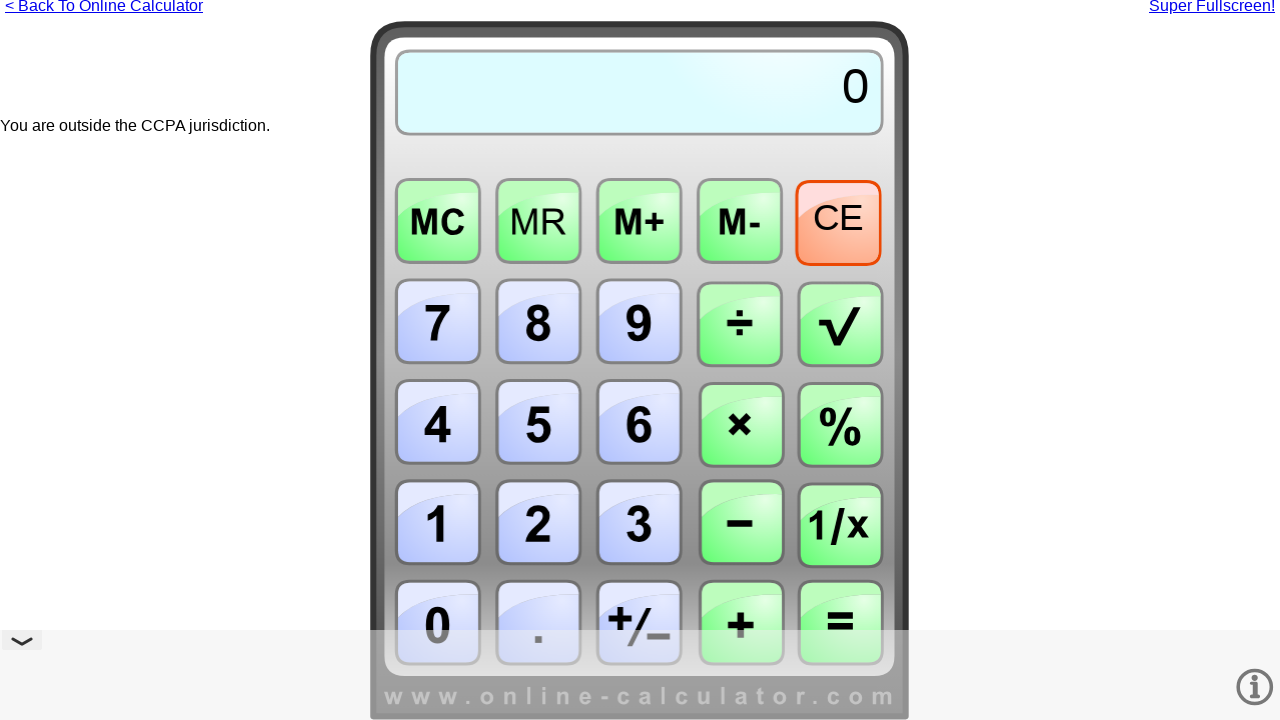

Entered first value: 10
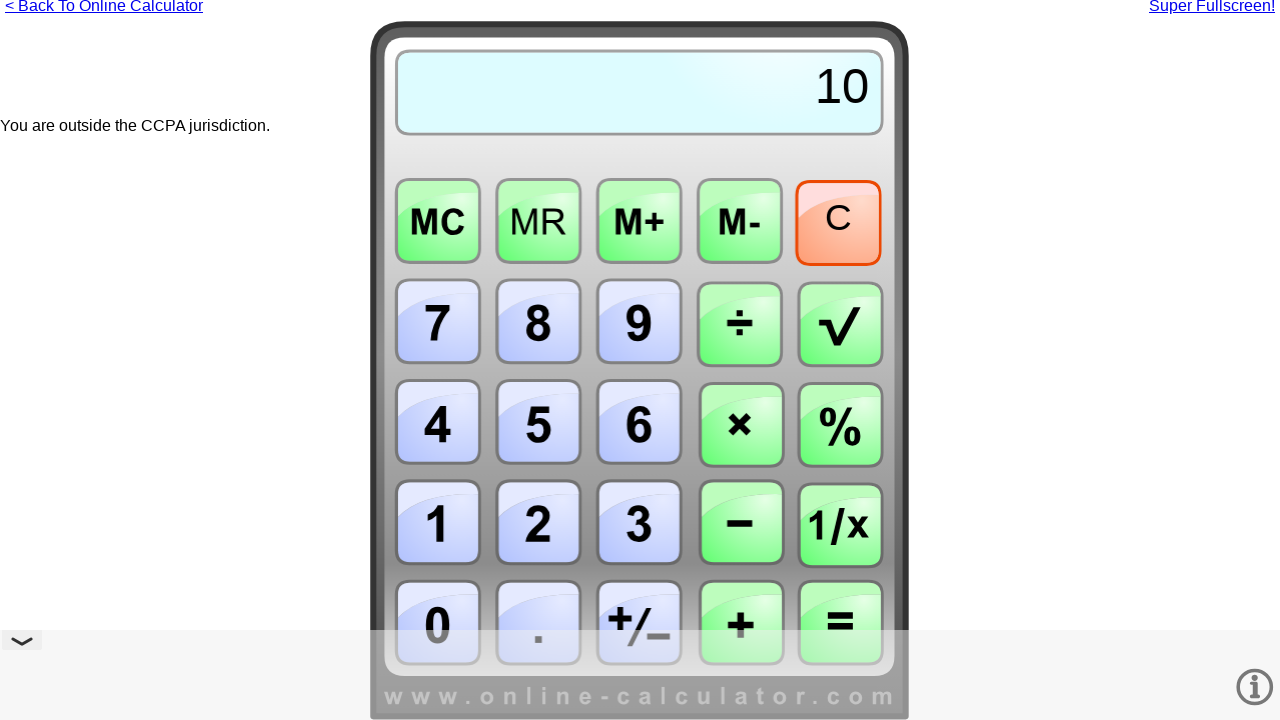

Entered first operator: +
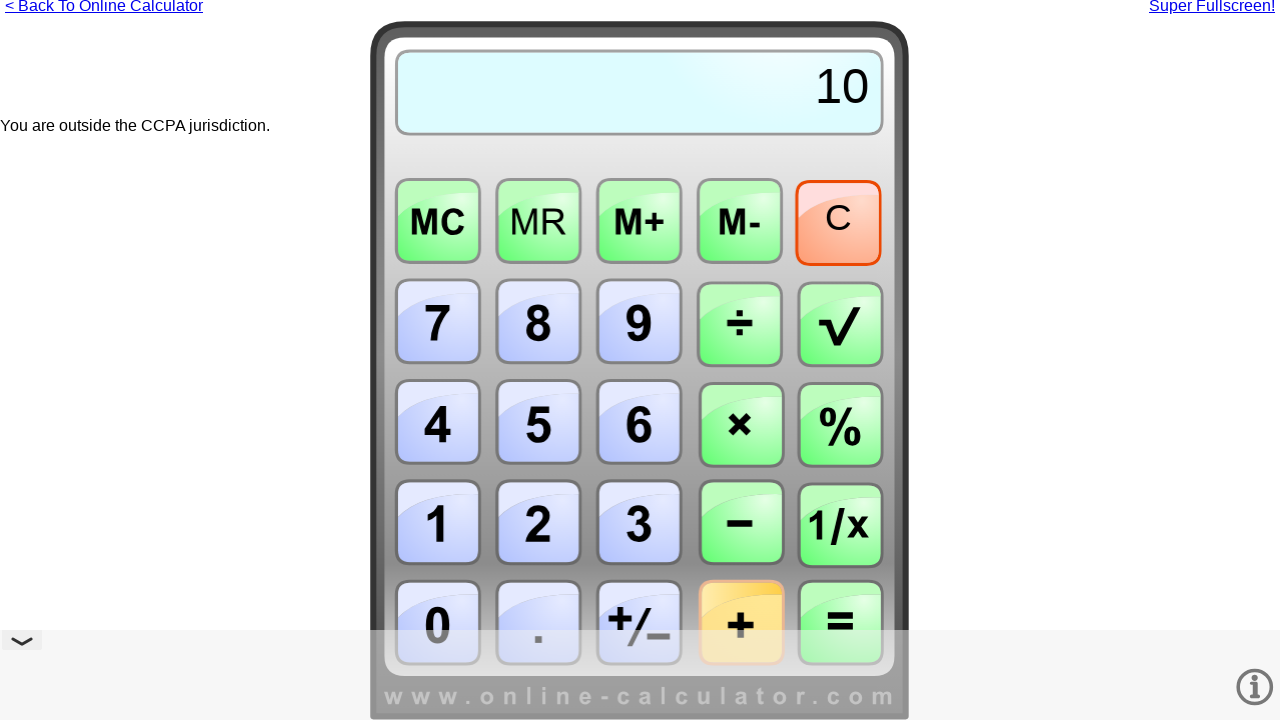

Entered second value: 5
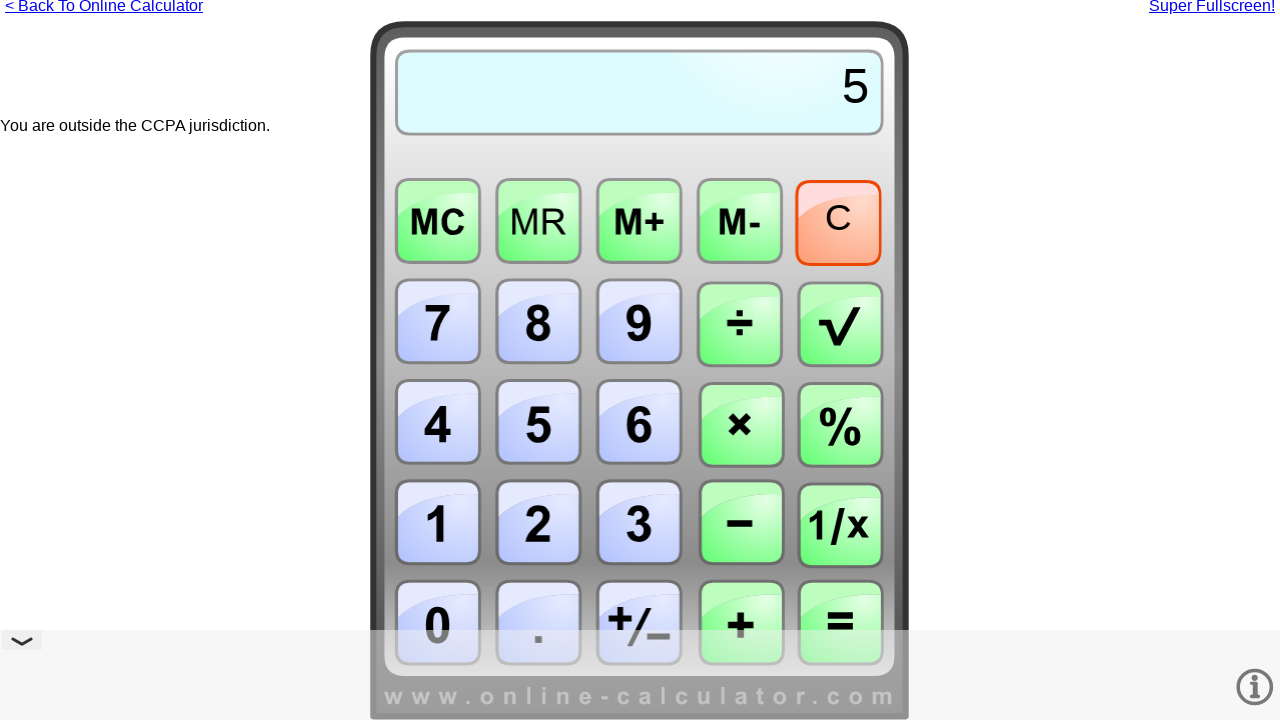

Entered second operator: -
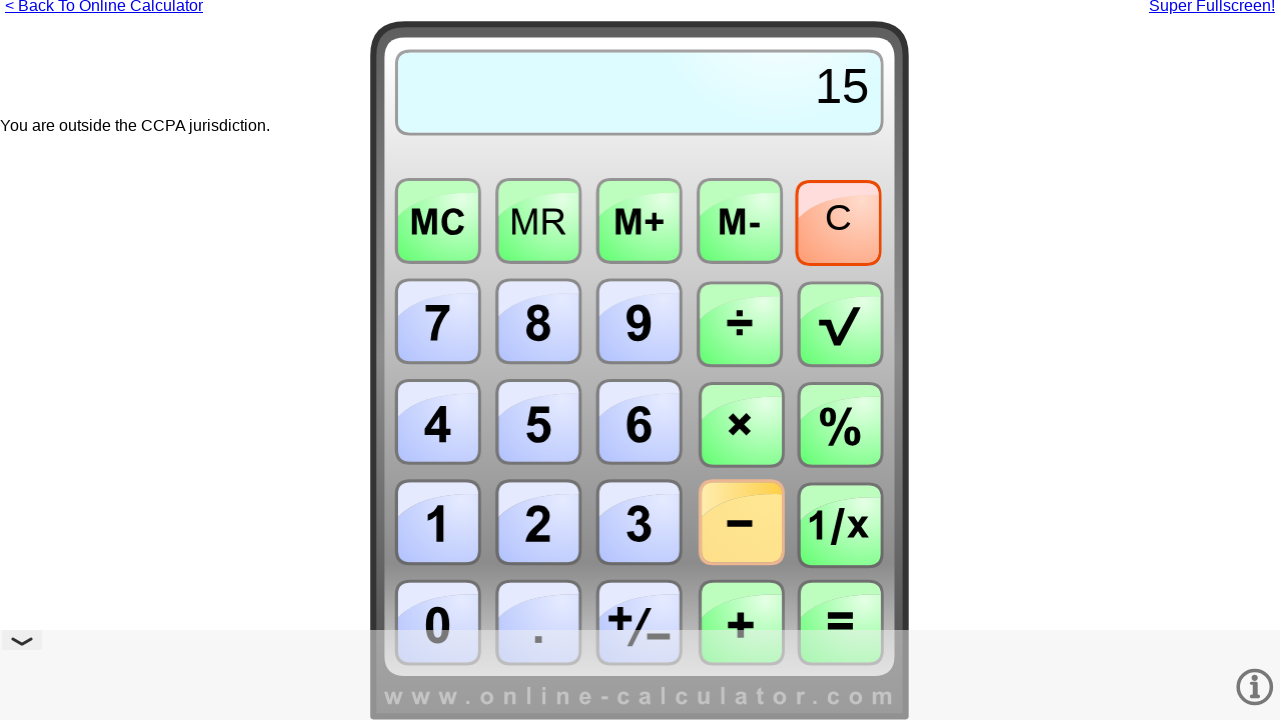

Entered third value: 3
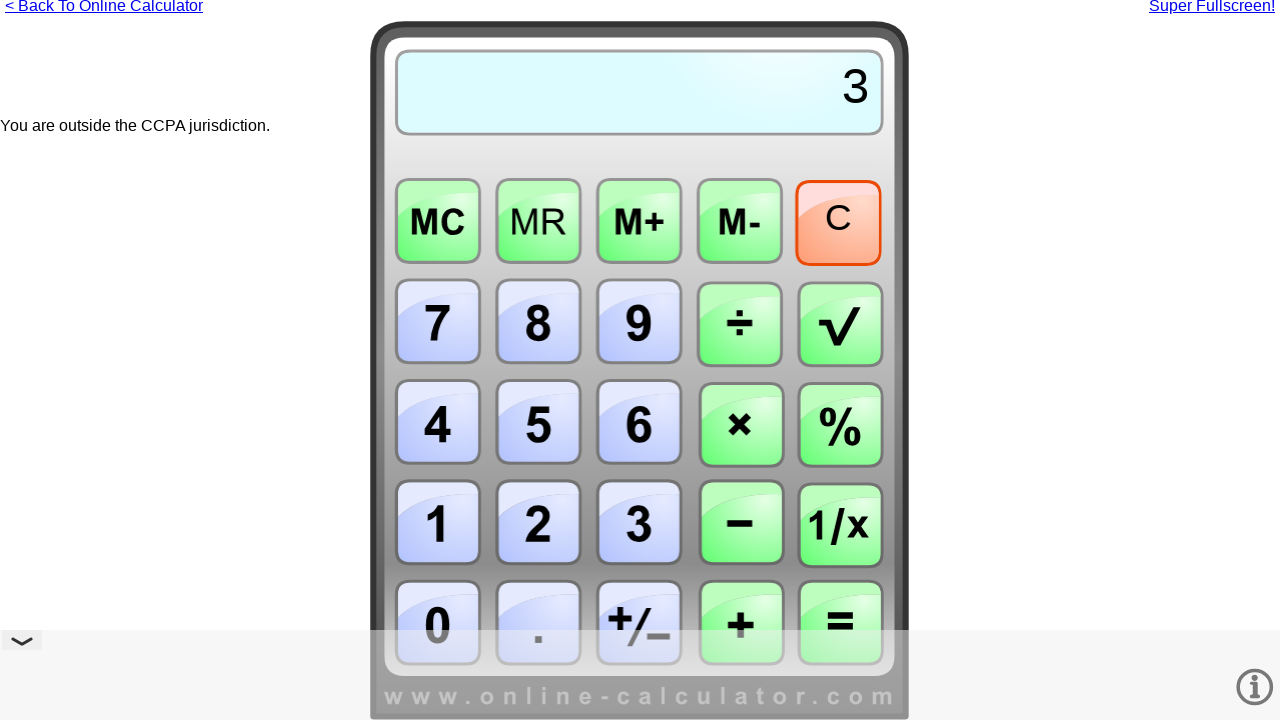

Pressed Enter to calculate result
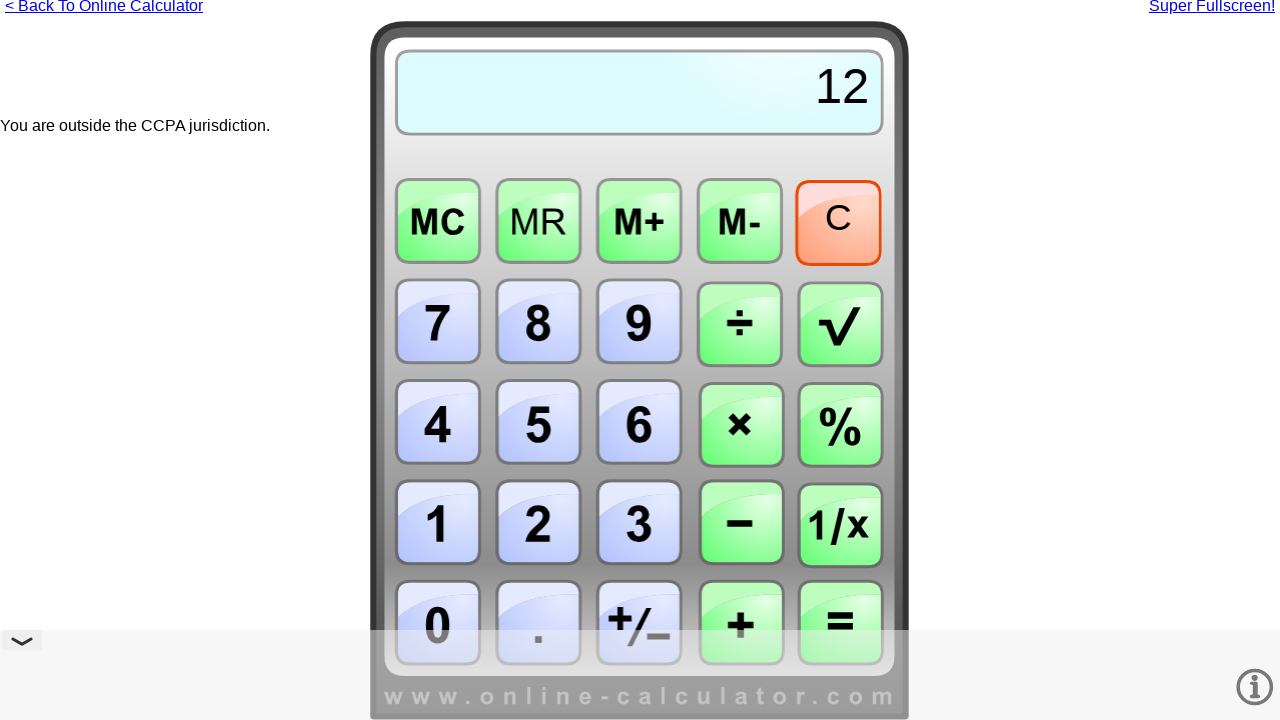

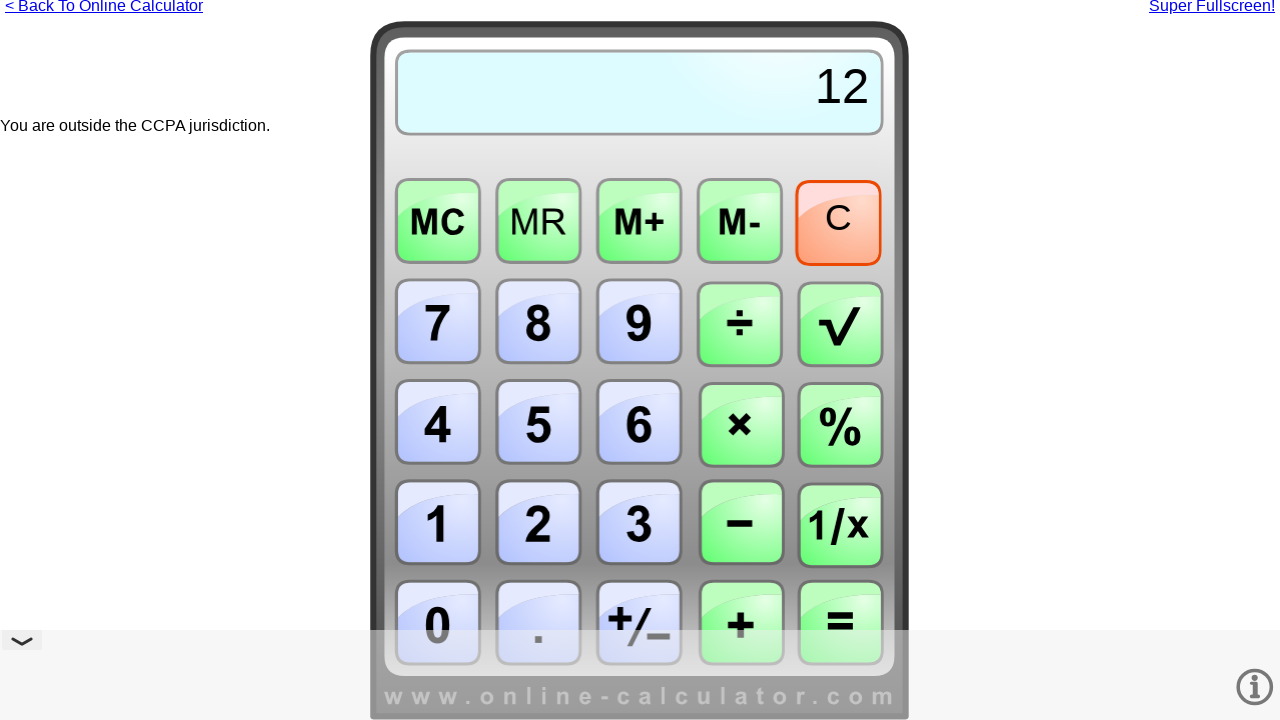